Tests sending keys to the currently active element on the page

Starting URL: https://selenium.dev/selenium/web/single_text_input.html

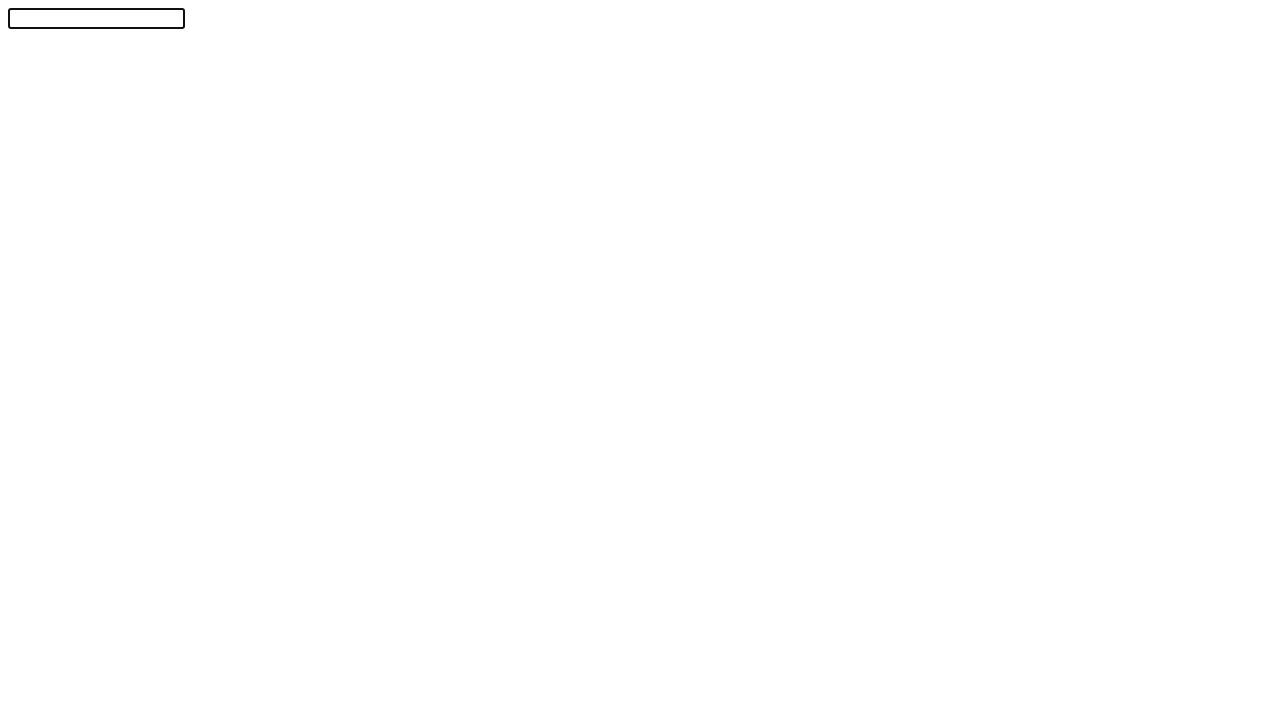

Typed 'abc' to the active element using keyboard
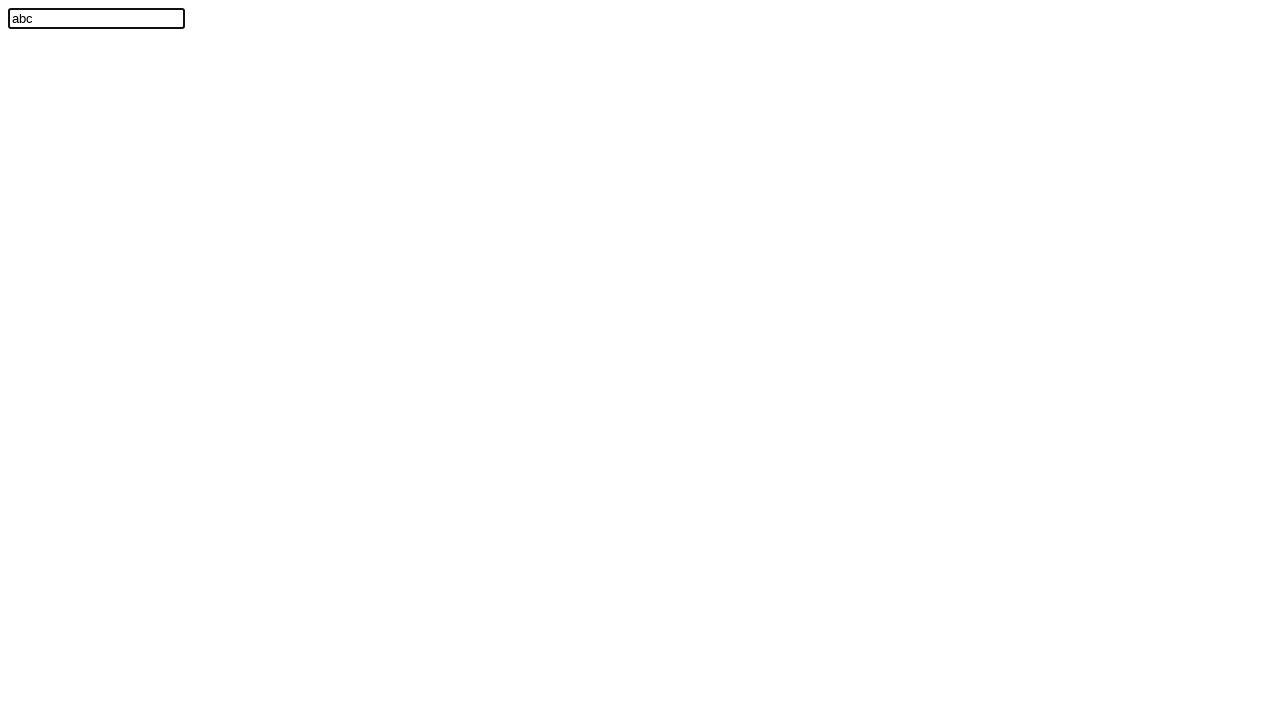

Retrieved input value from text field
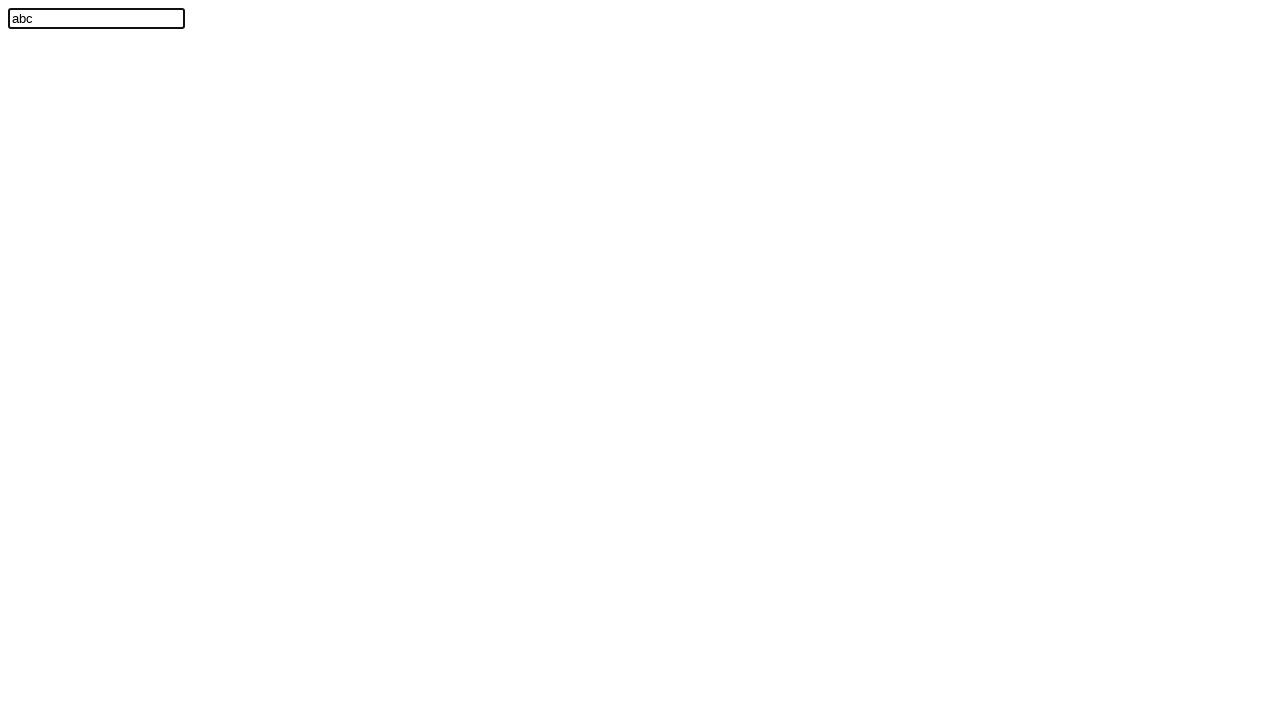

Asserted that input value equals 'abc'
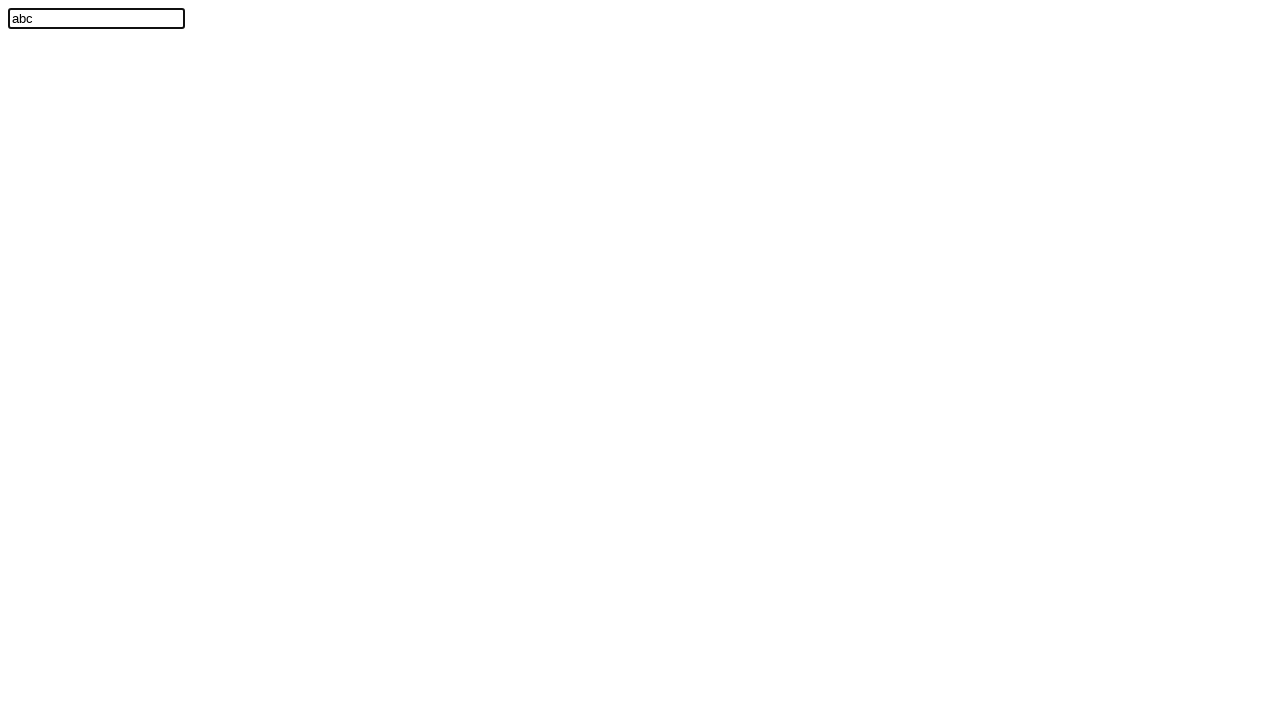

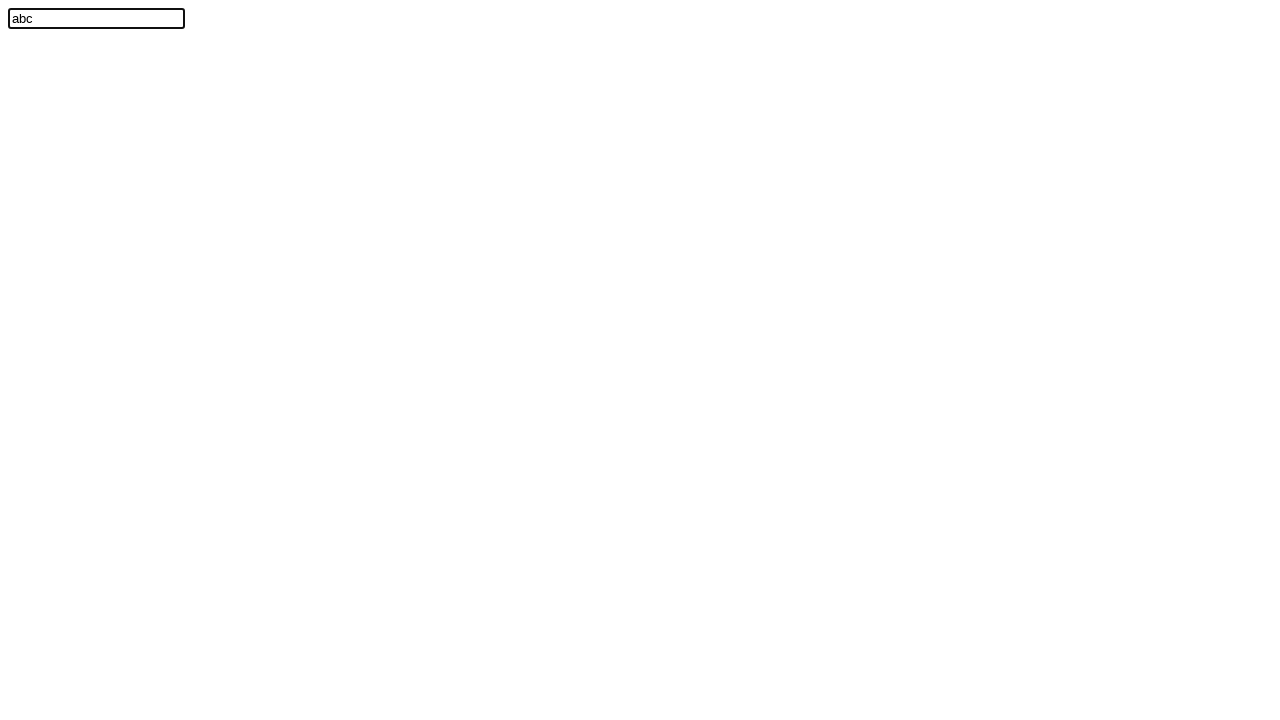